Navigates to Utkarshaa Academy website and retrieves the current URL

Starting URL: https://www.utkarshaaacademy.com

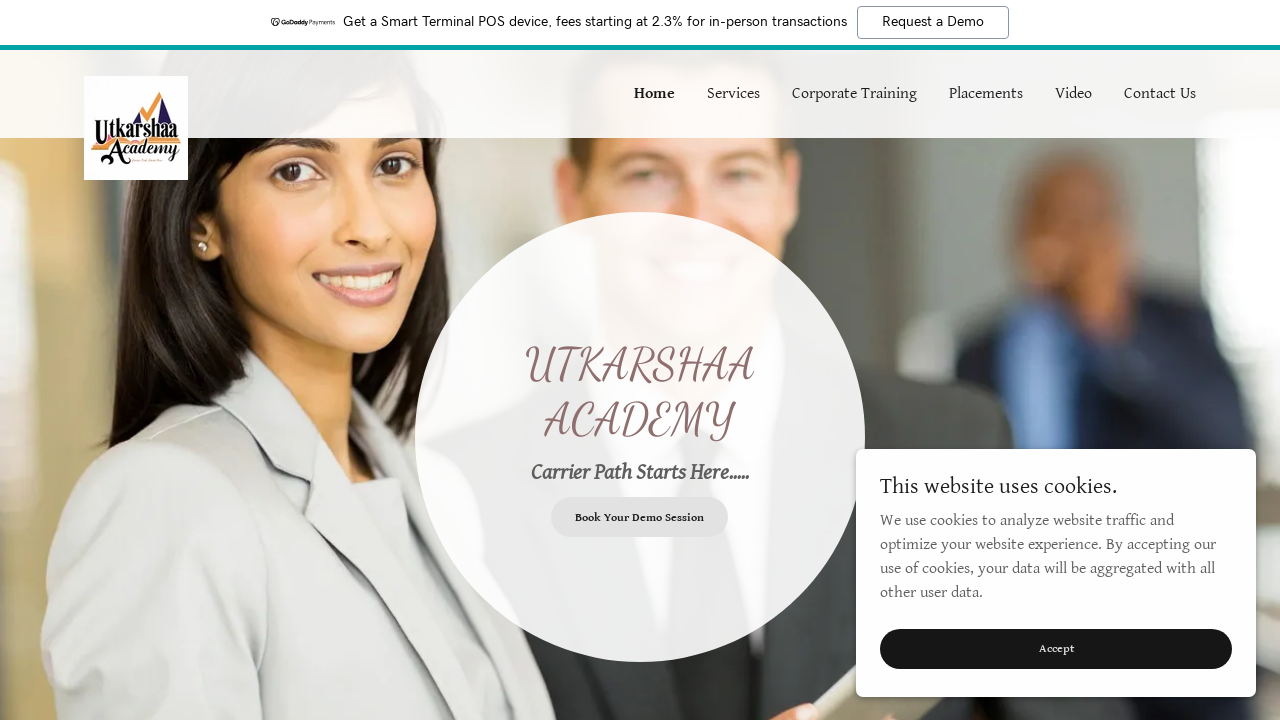

Navigated to Utkarshaa Academy website
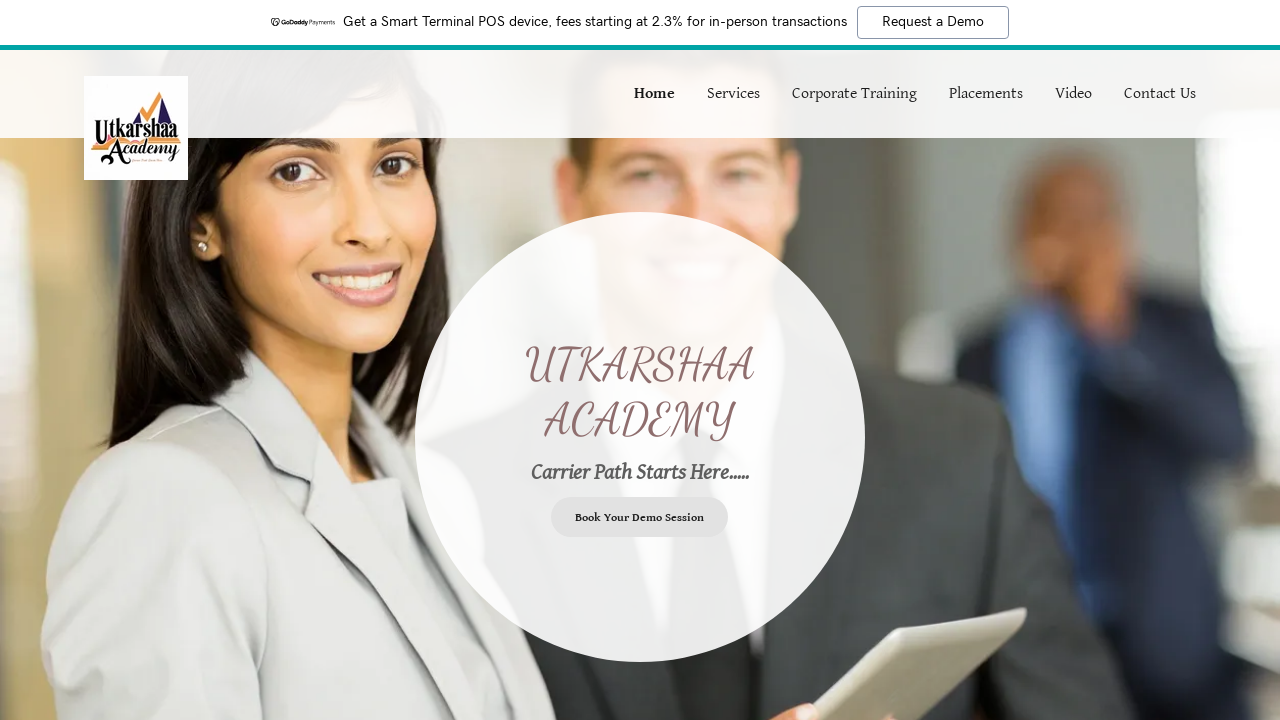

Retrieved current URL: https://utkarshaaacademy.com/
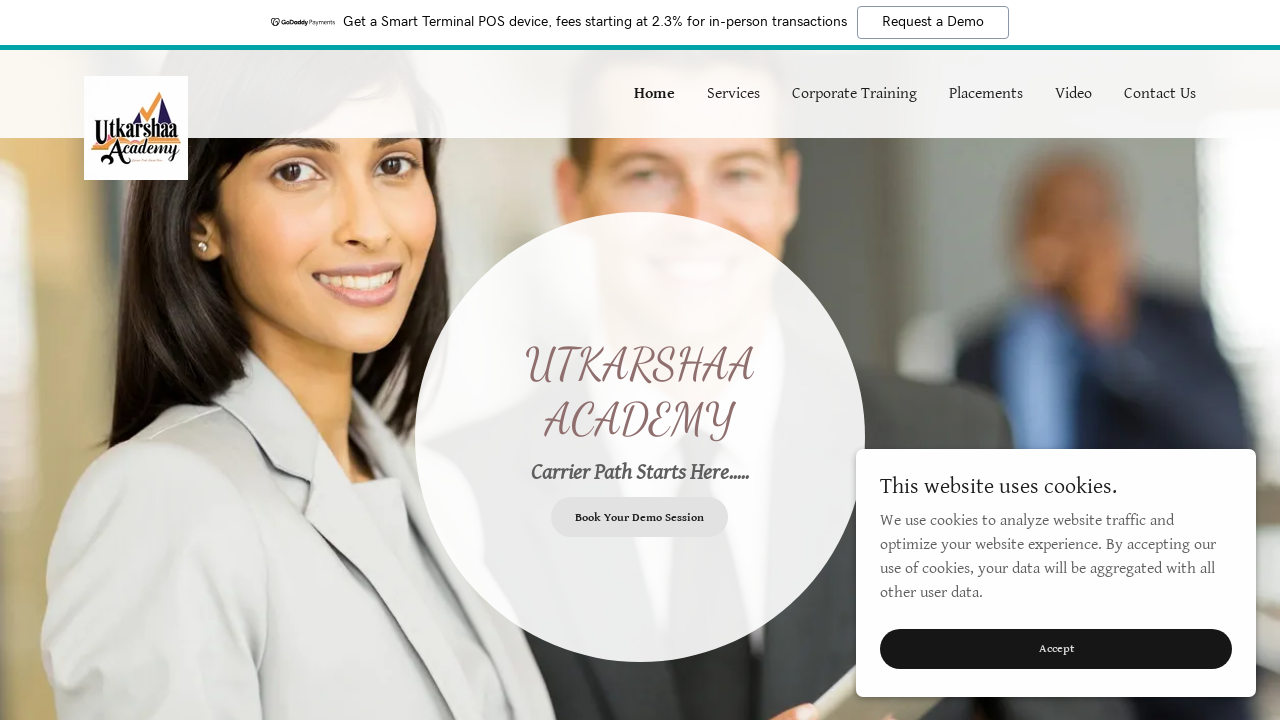

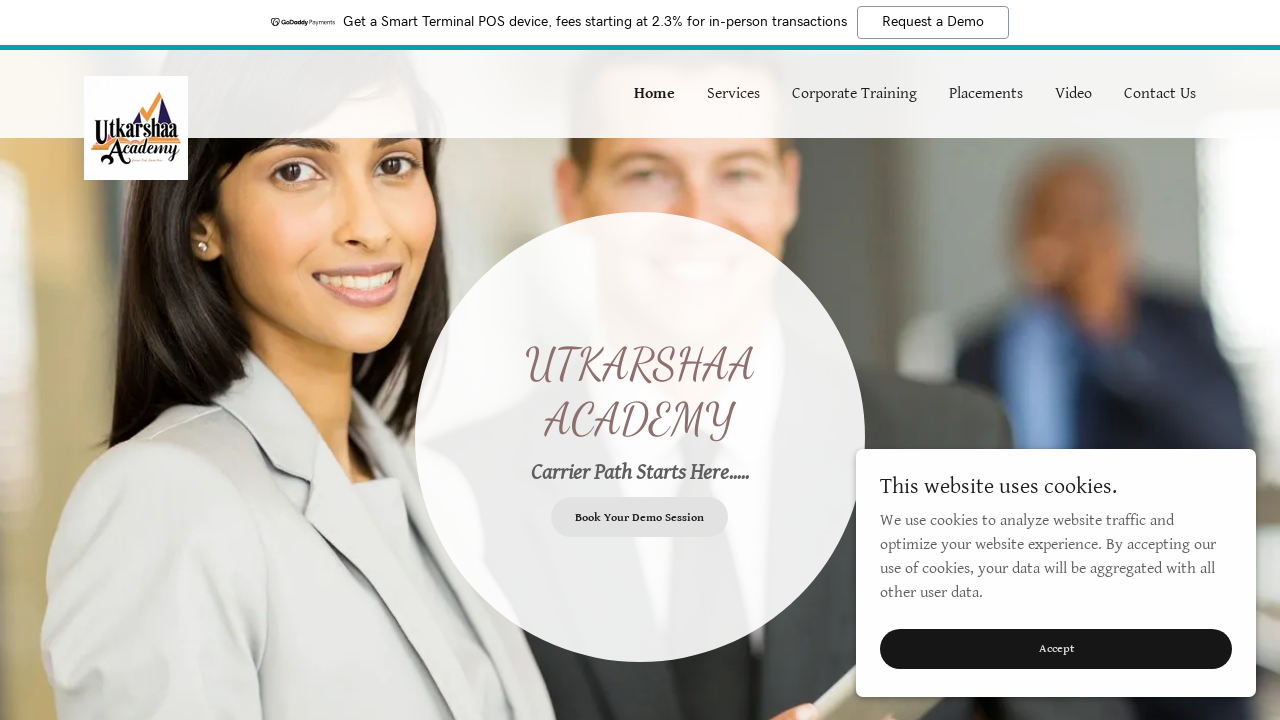